Navigates to Selenium website downloads page, opens multiple download links in new tabs, switches between tabs to verify they loaded correctly, then closes each tab

Starting URL: https://www.selenium.dev/

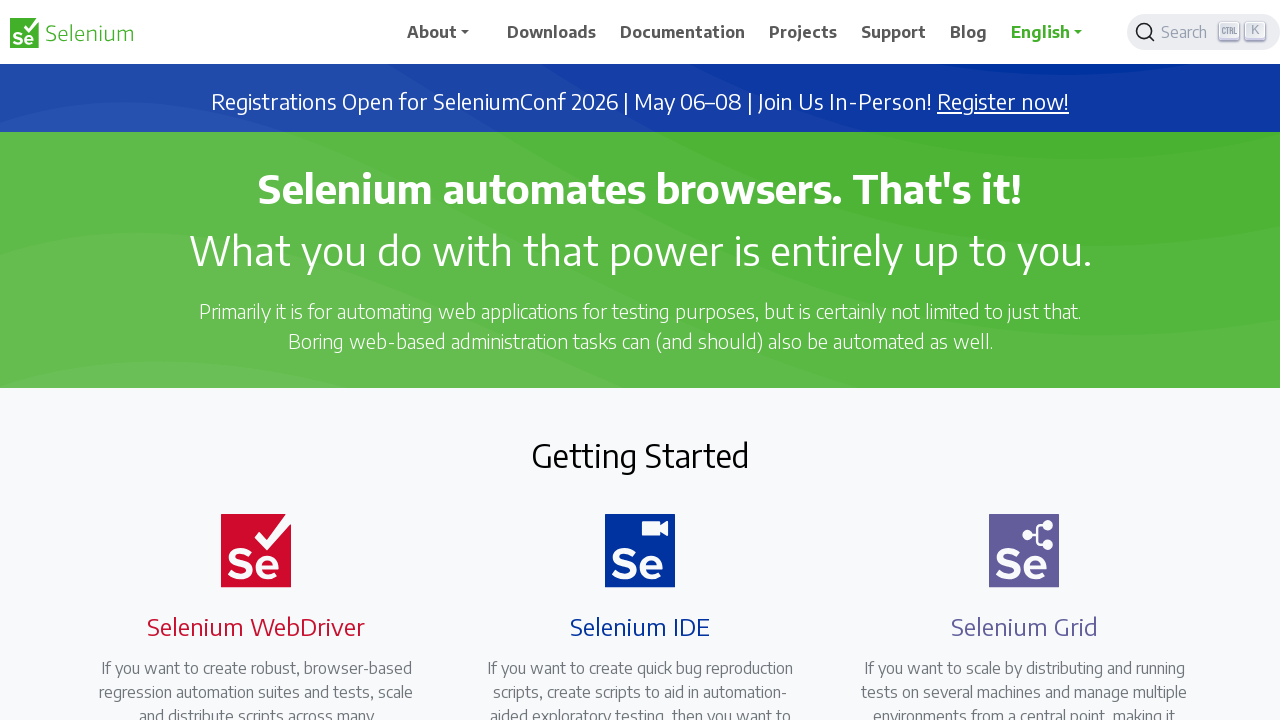

Clicked on Downloads link at (552, 32) on text=Downloads
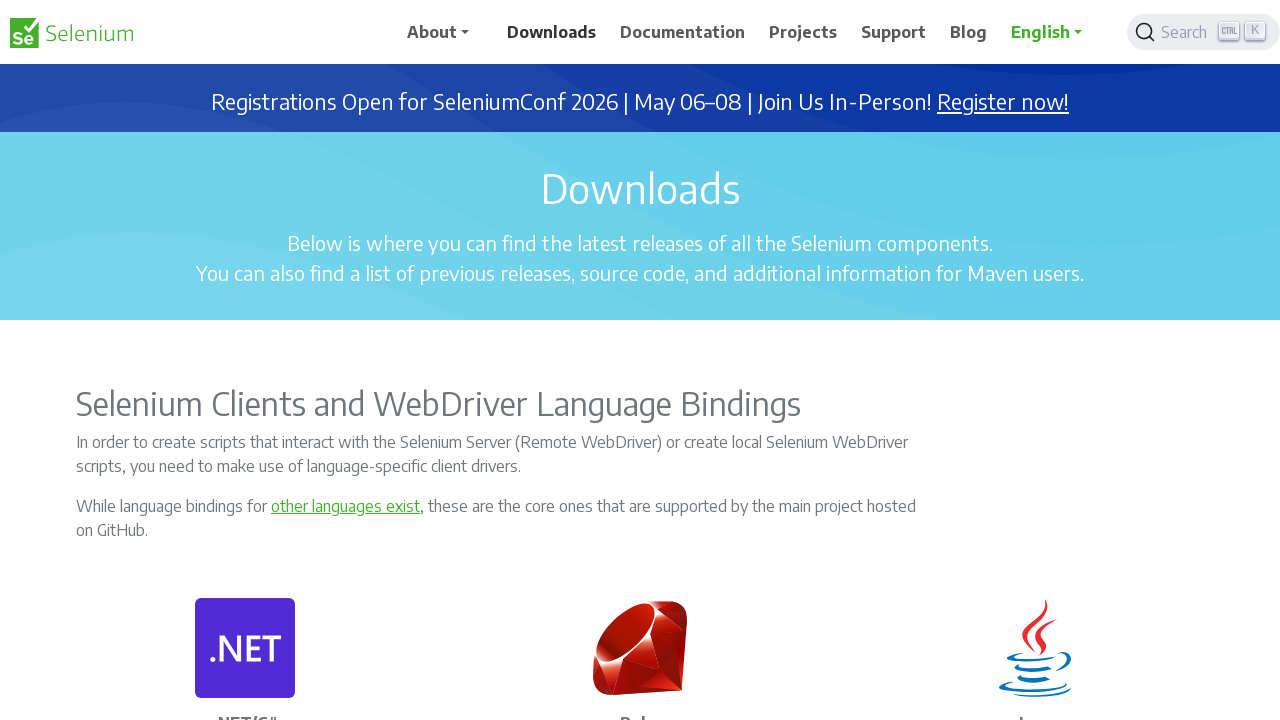

Download links became visible
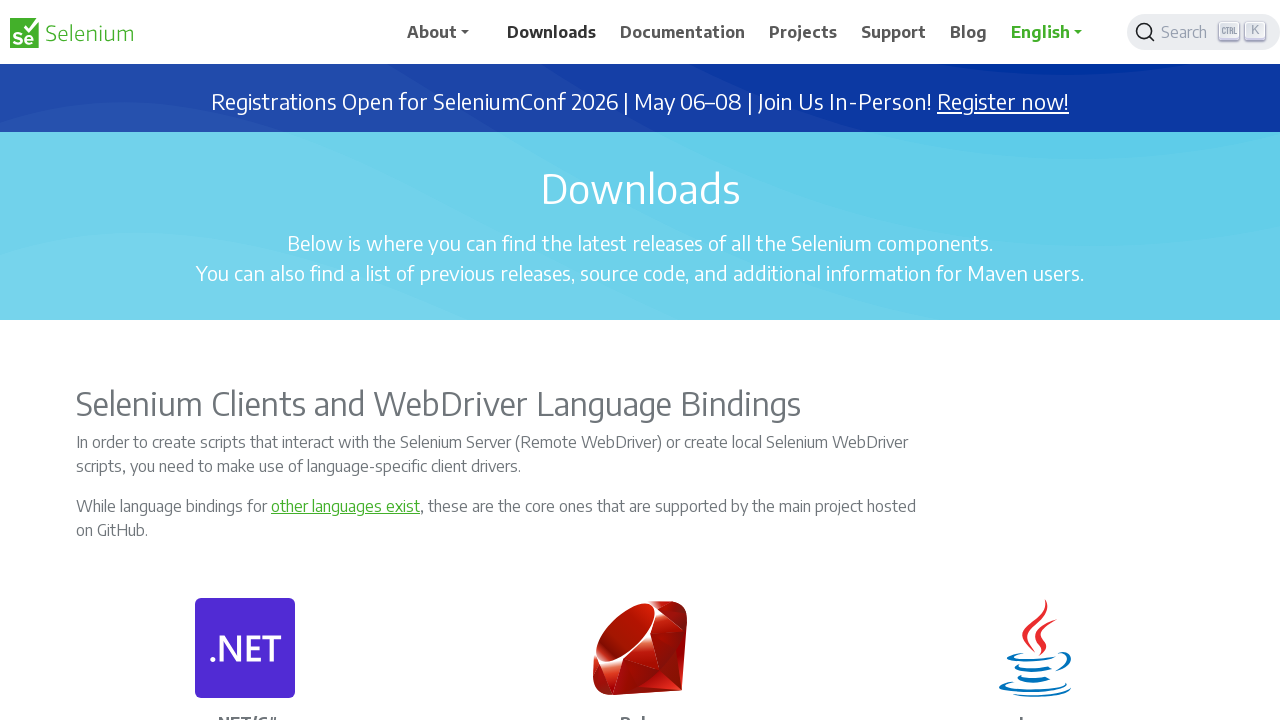

Opened download link in new tab (total tabs opened: 1) at (271, 360) on (//a[@class='card-link'])[1]
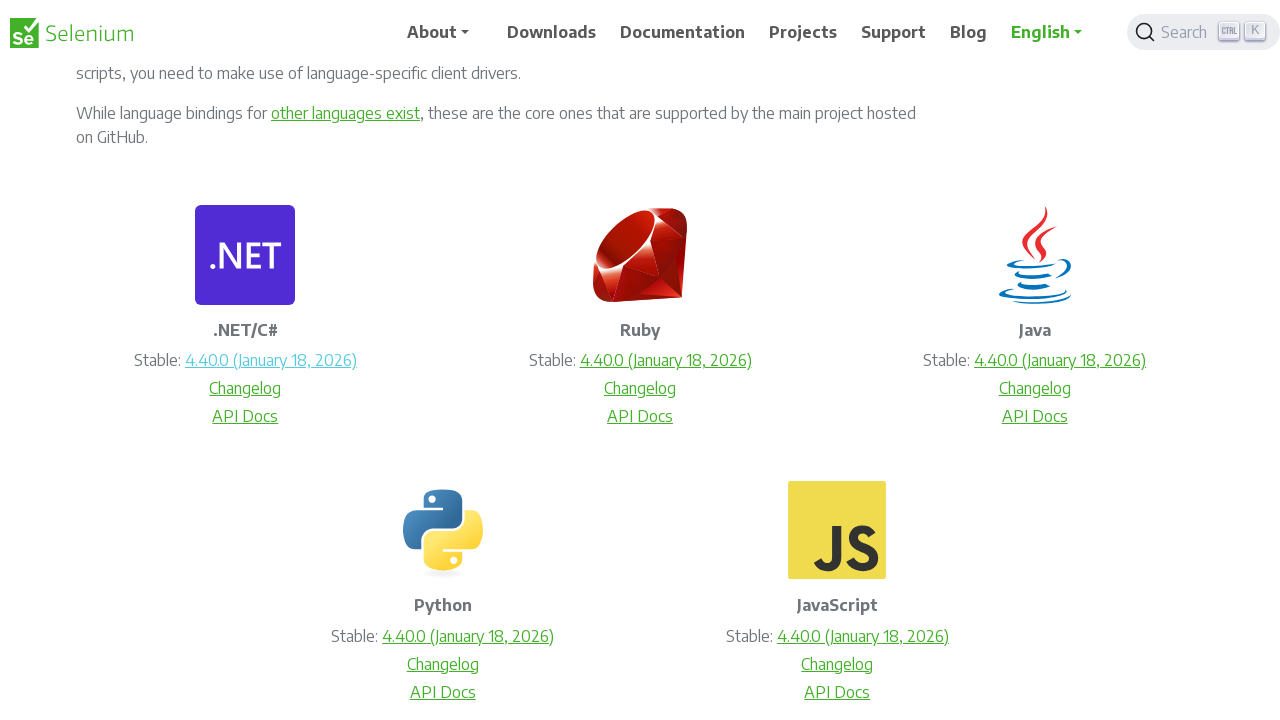

Opened download link in new tab (total tabs opened: 2) at (666, 360) on (//a[@class='card-link'])[4]
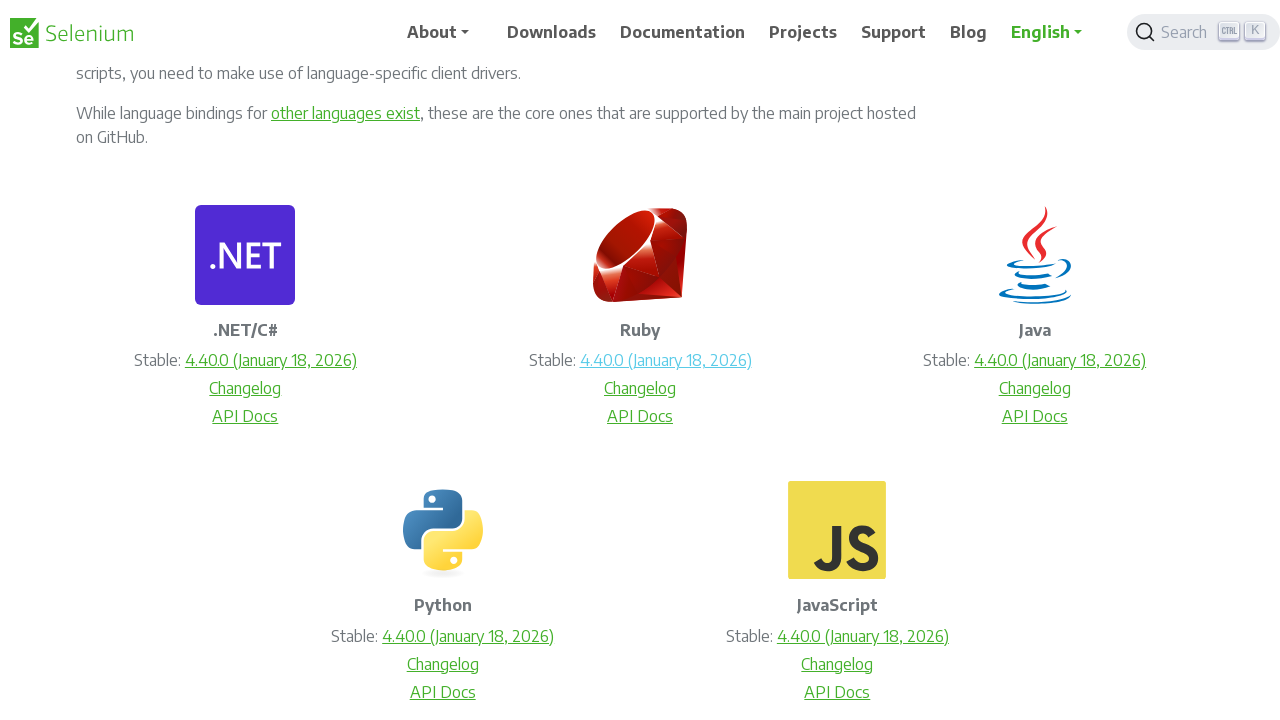

Opened download link in new tab (total tabs opened: 3) at (468, 636) on (//a[@class='card-link'])[10]
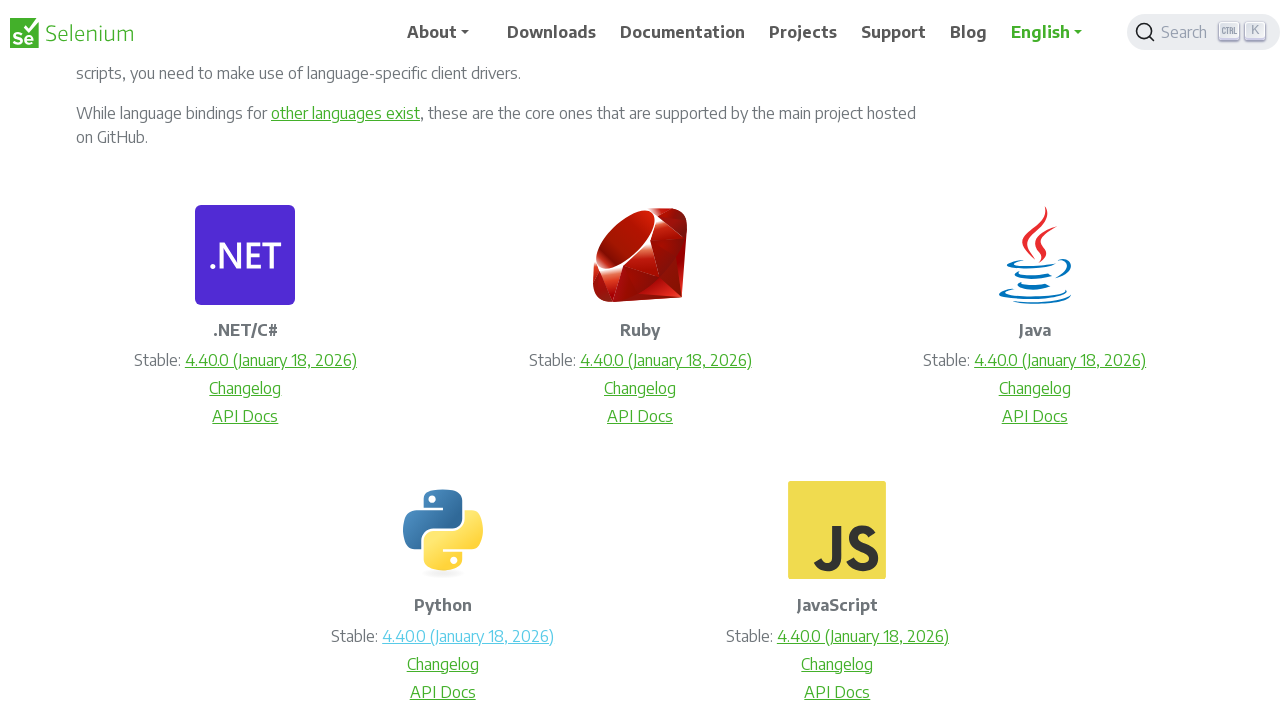

Opened download link in new tab (total tabs opened: 4) at (863, 636) on (//a[@class='card-link'])[13]
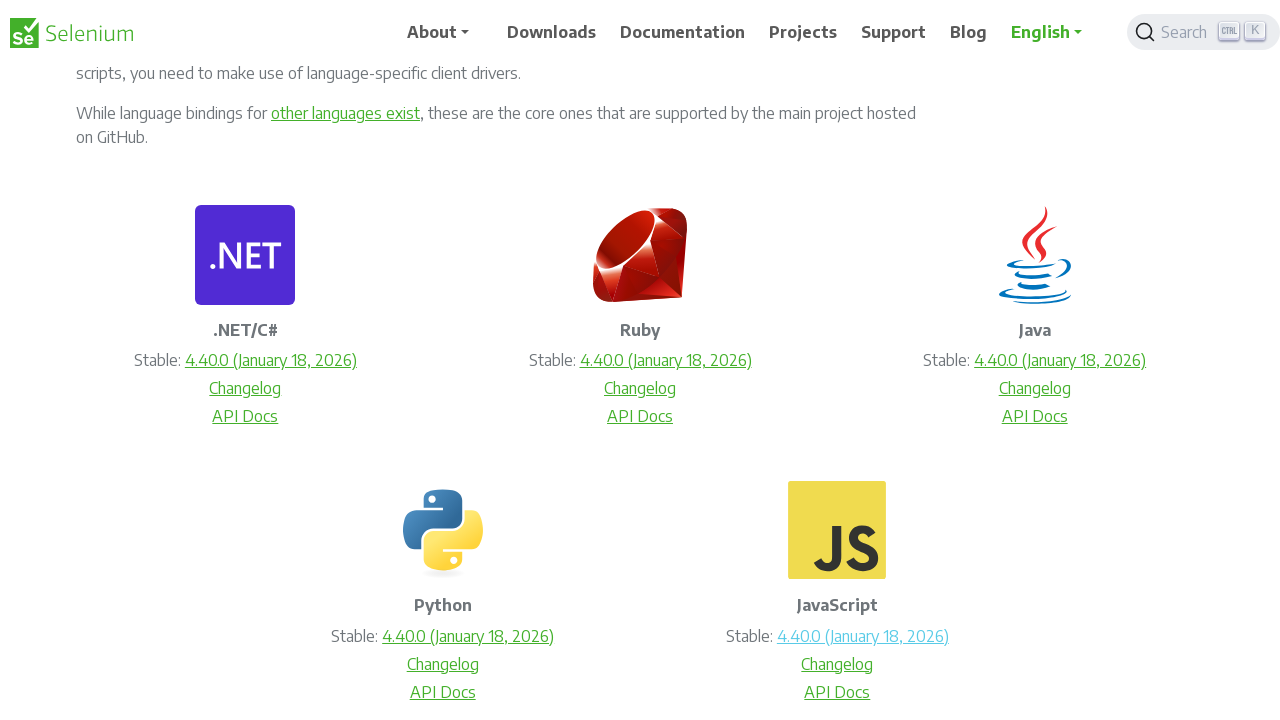

Tab page load state completed
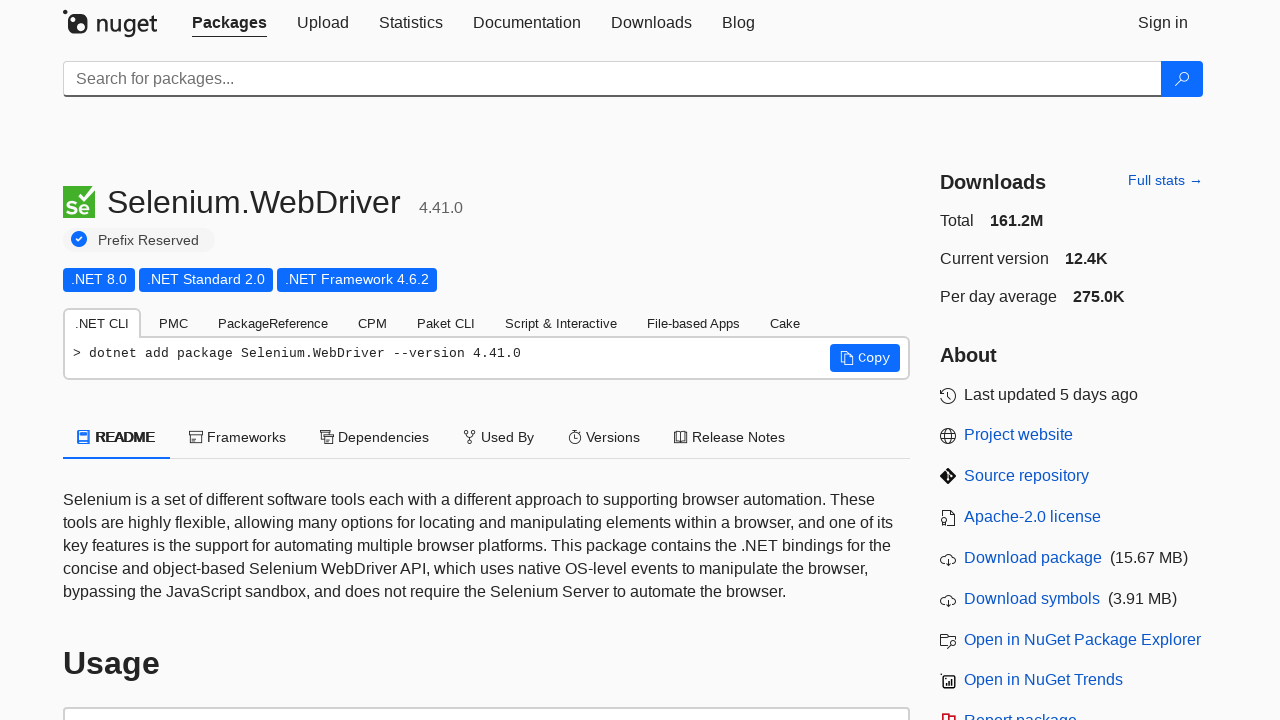

Retrieved page title: NuGet Gallery | Selenium.WebDriver 4.41.0
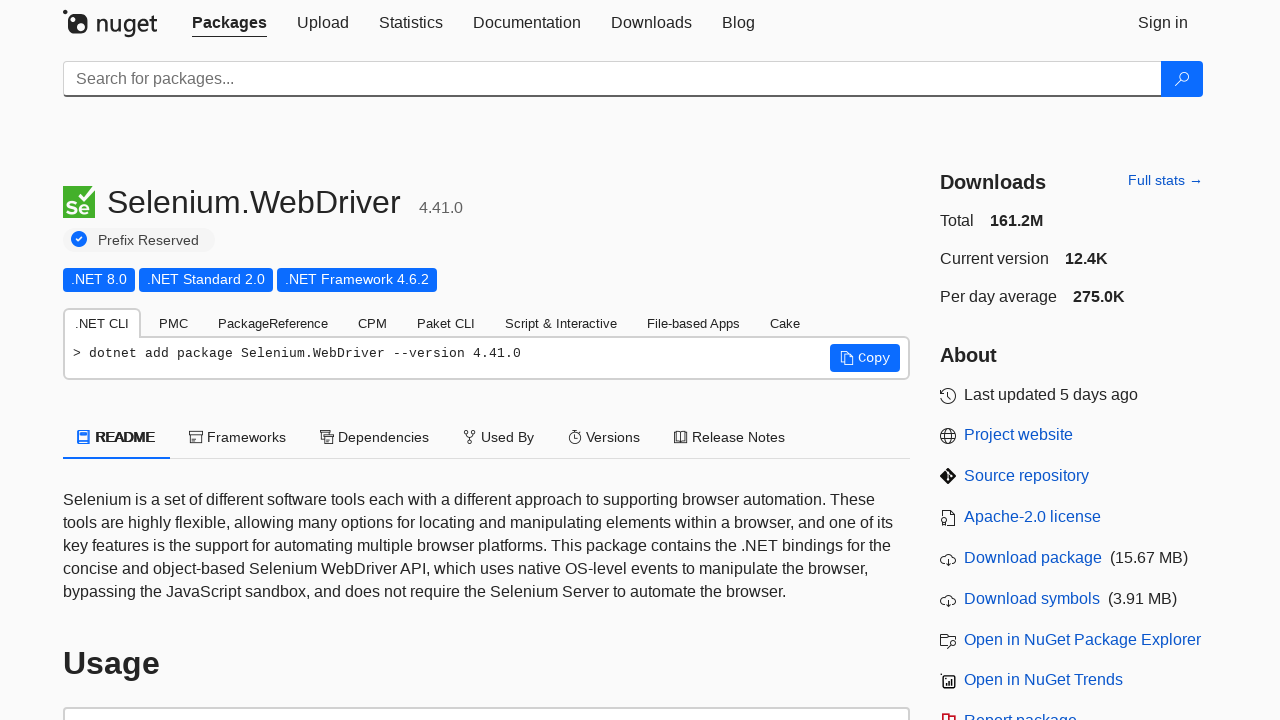

Closed tab with title: NuGet Gallery | Selenium.WebDriver 4.41.0
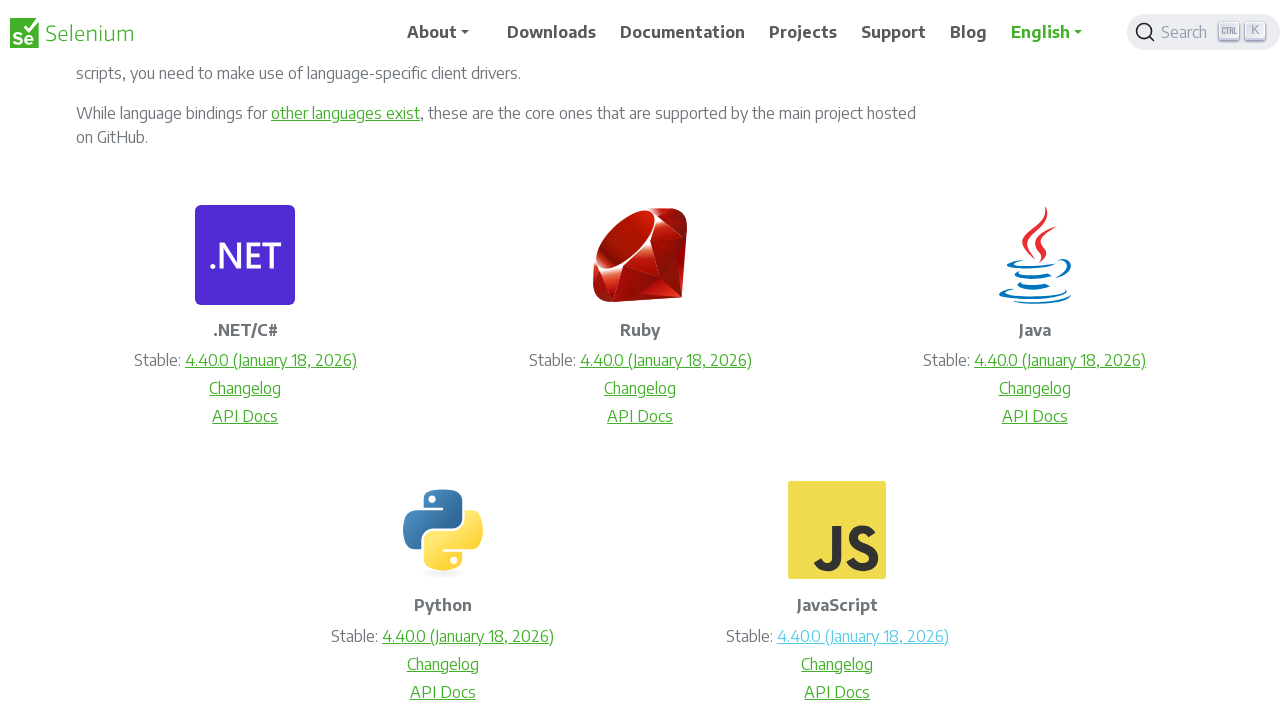

Tab page load state completed
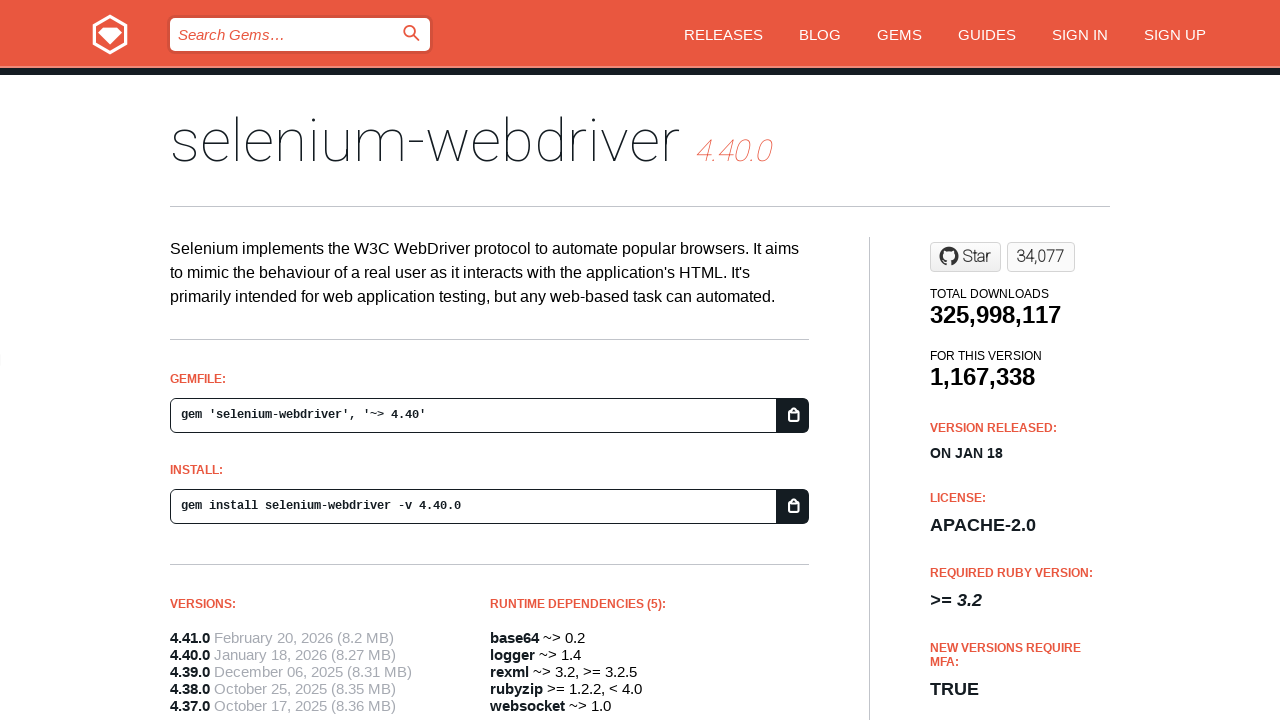

Retrieved page title: selenium-webdriver | RubyGems.org | your community gem host
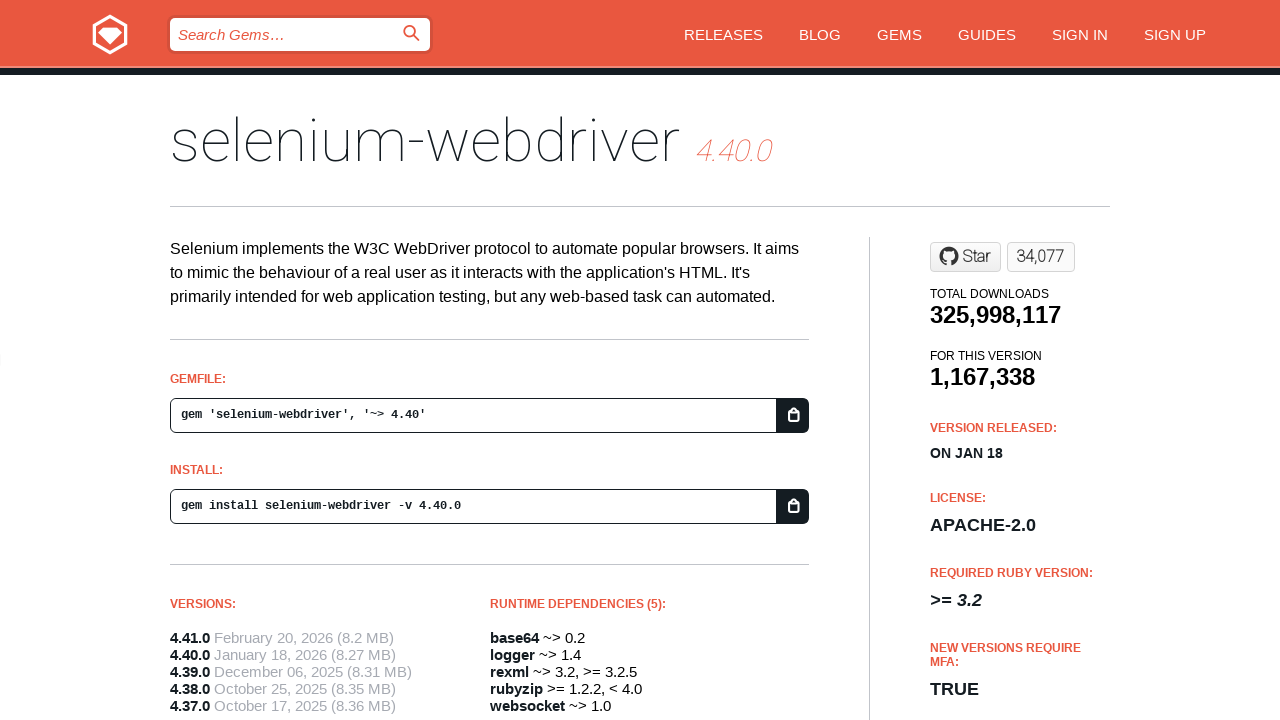

Closed tab with title: selenium-webdriver | RubyGems.org | your community gem host
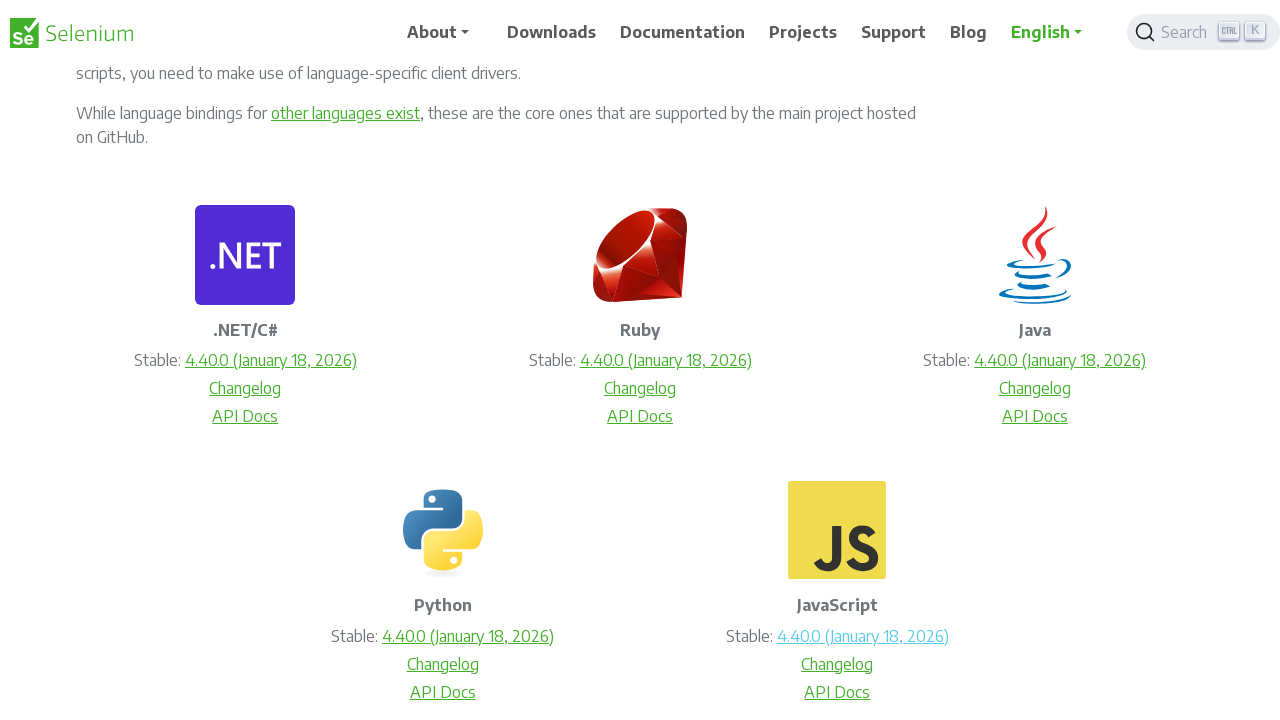

Tab page load state completed
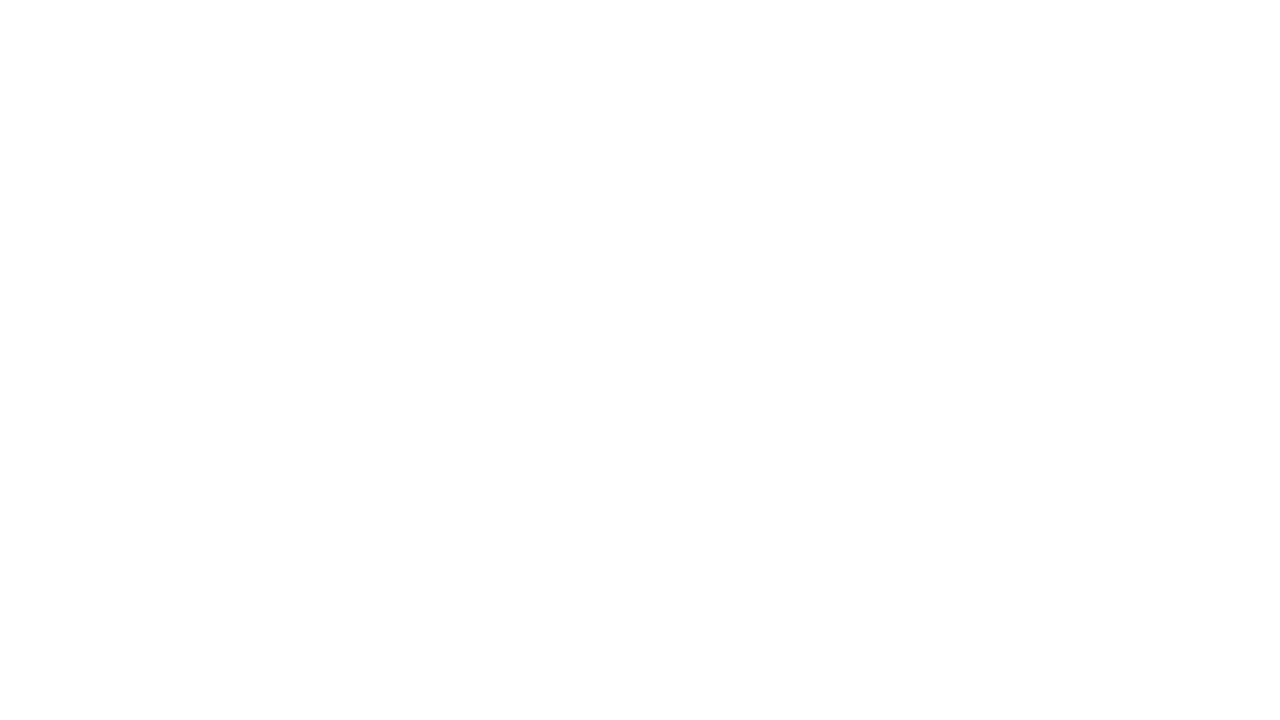

Retrieved page title: 
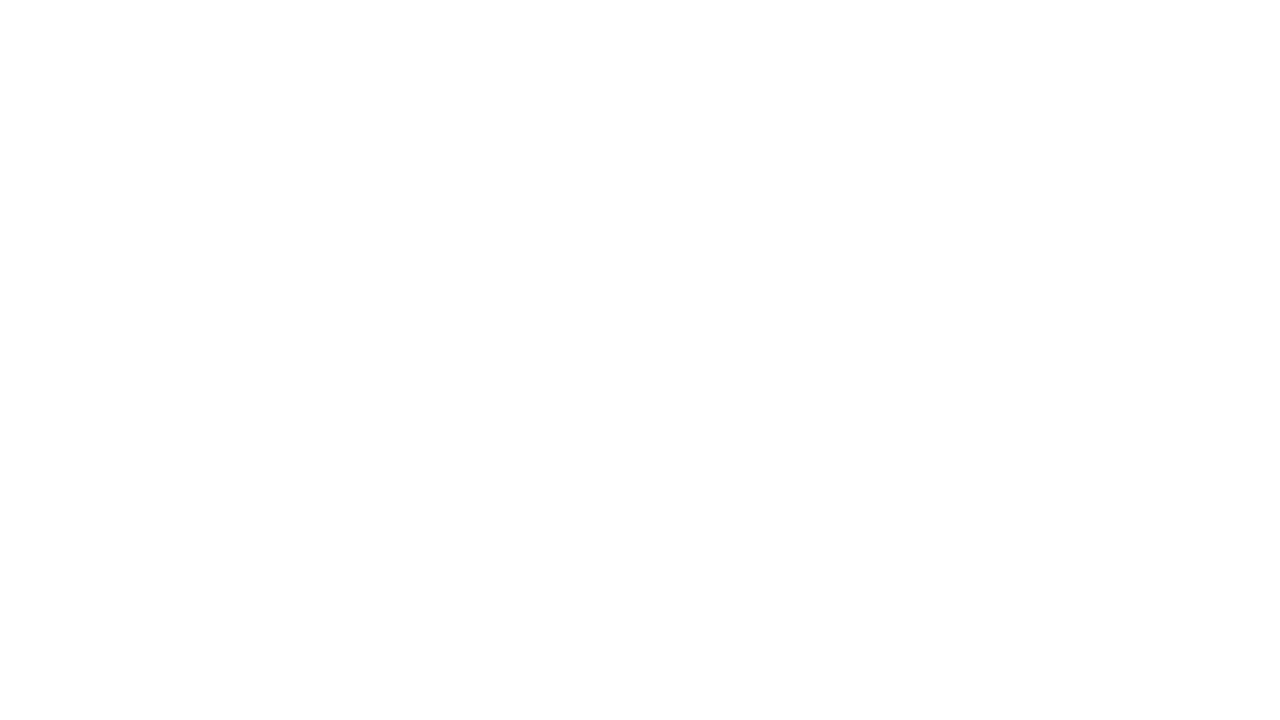

Closed tab with title: 
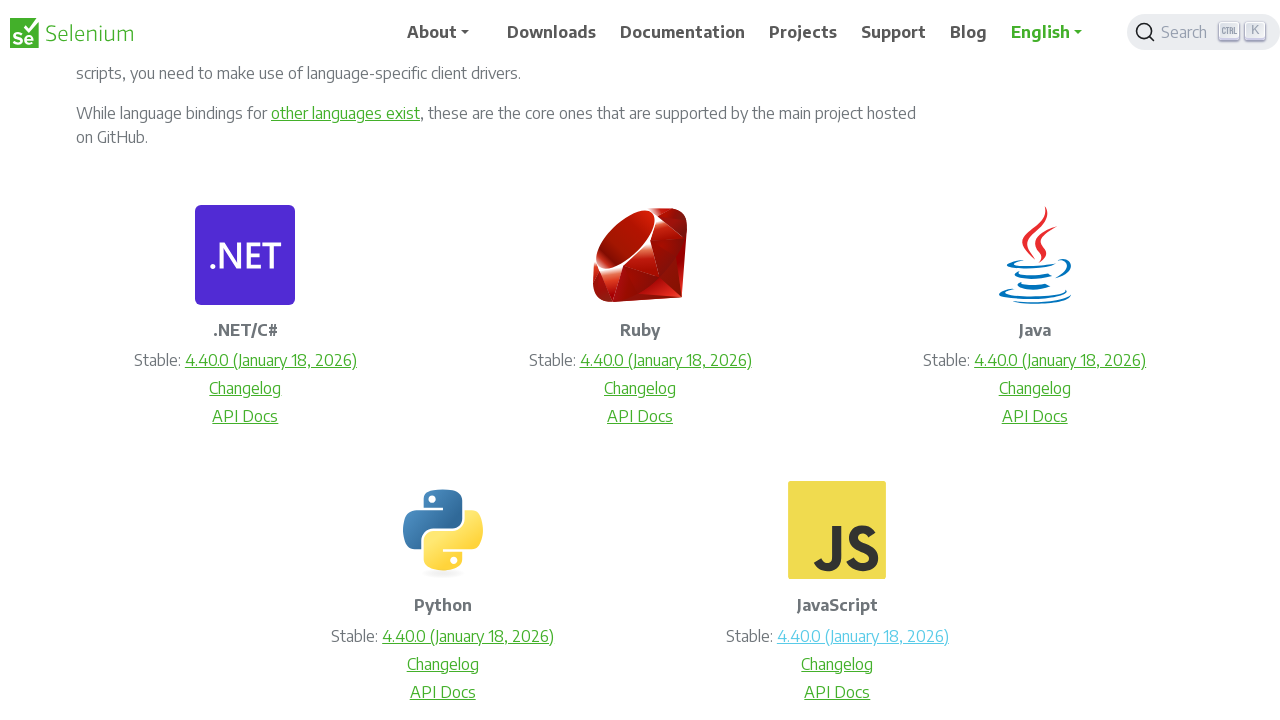

Tab page load state completed
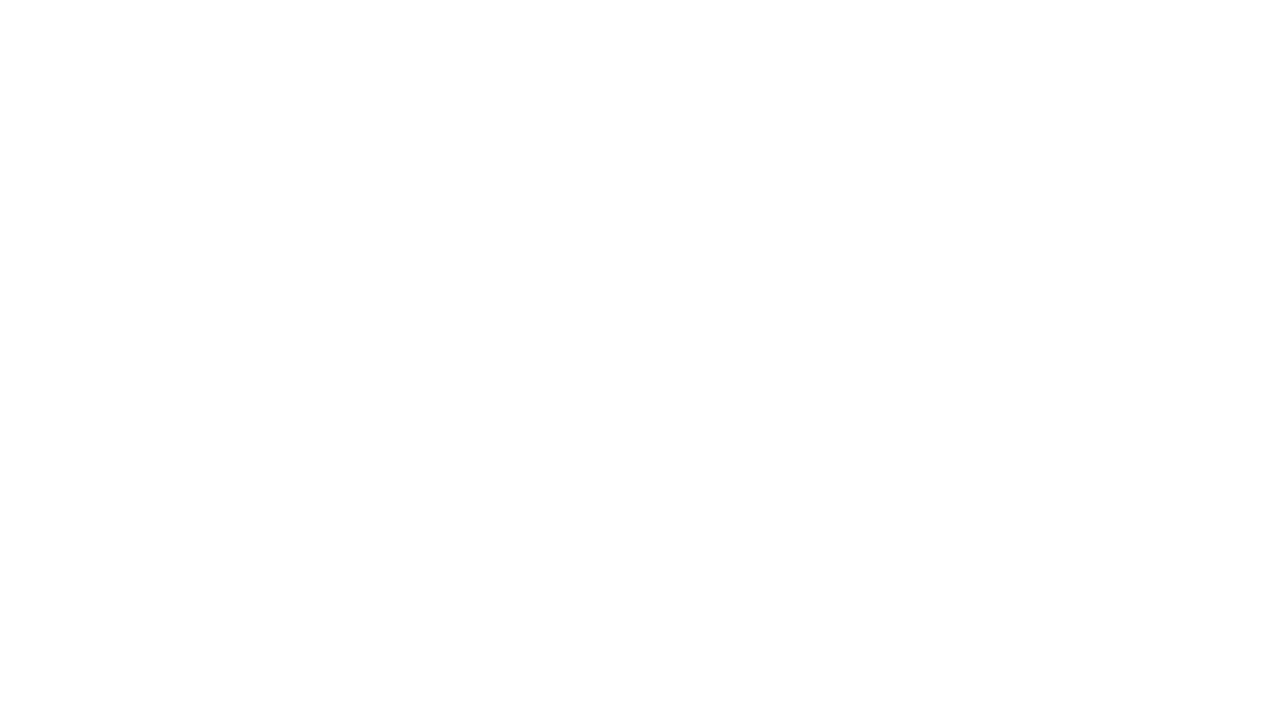

Retrieved page title: 
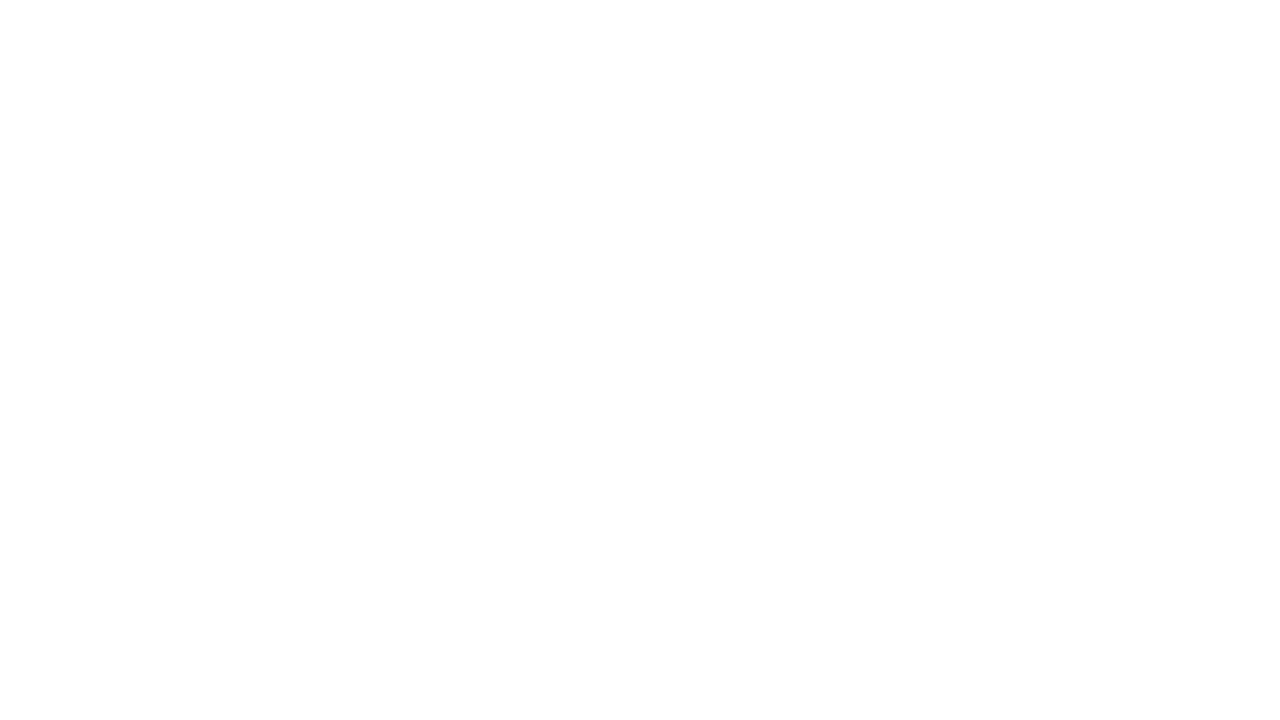

Closed tab with title: 
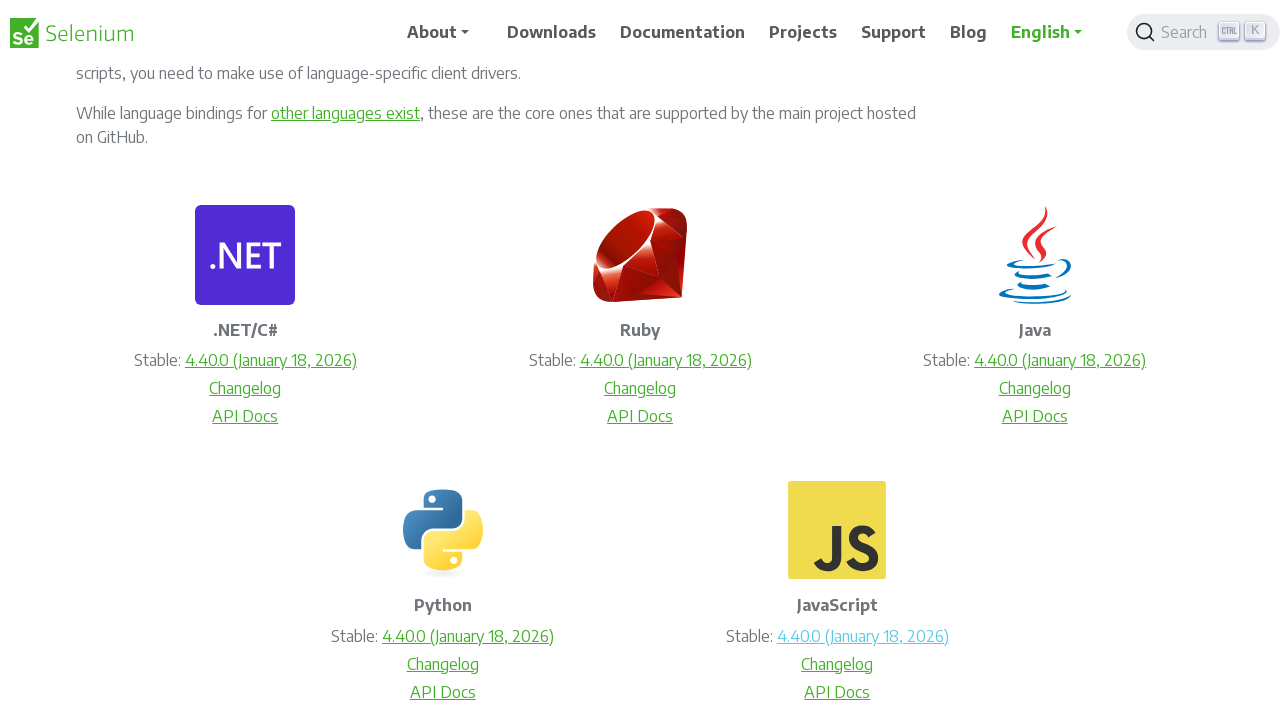

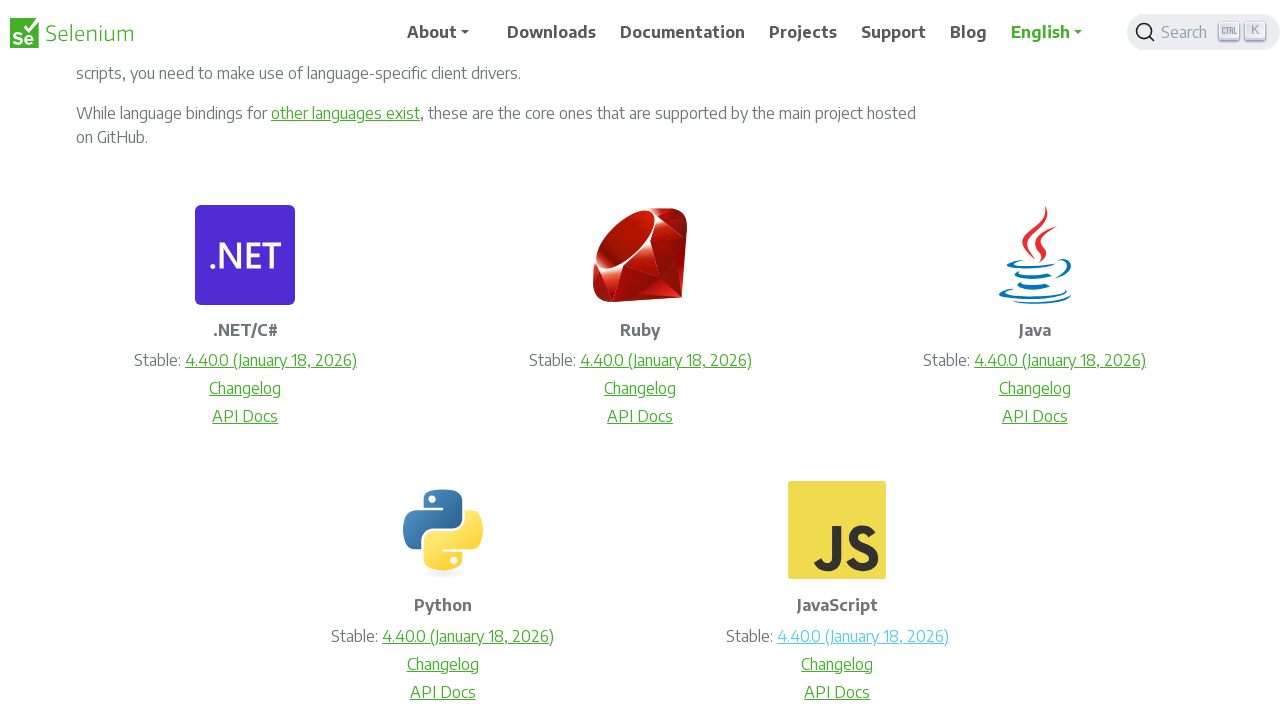